Tests drag and drop functionality on jQuery UI demo page by dragging an element from source to target location

Starting URL: https://jqueryui.com/droppable/

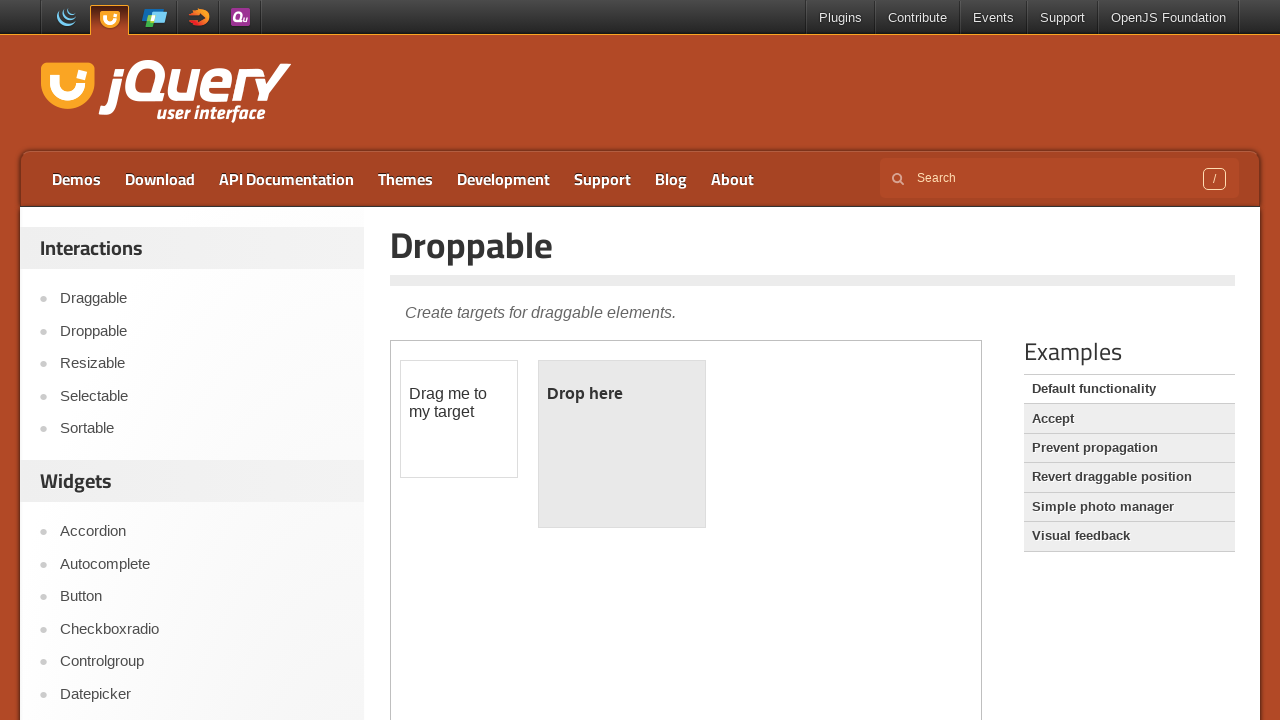

Located the first iframe containing the drag-drop demo
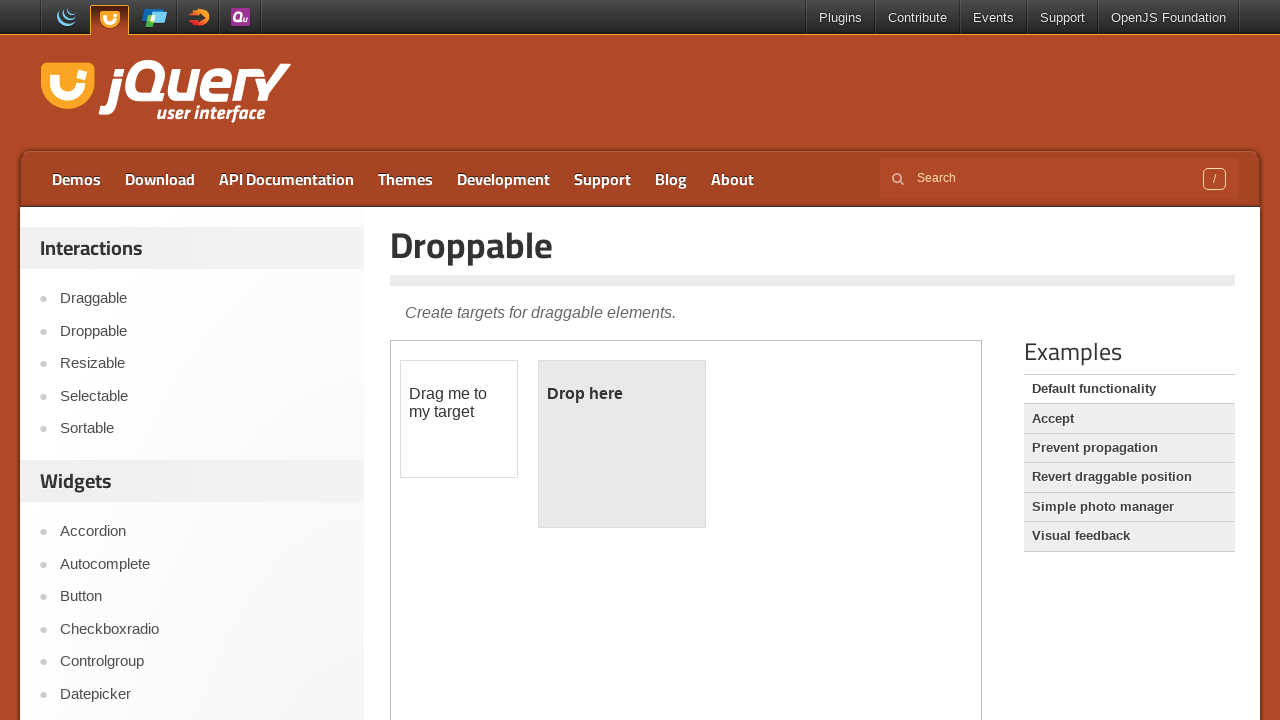

Located the draggable element with id 'draggable'
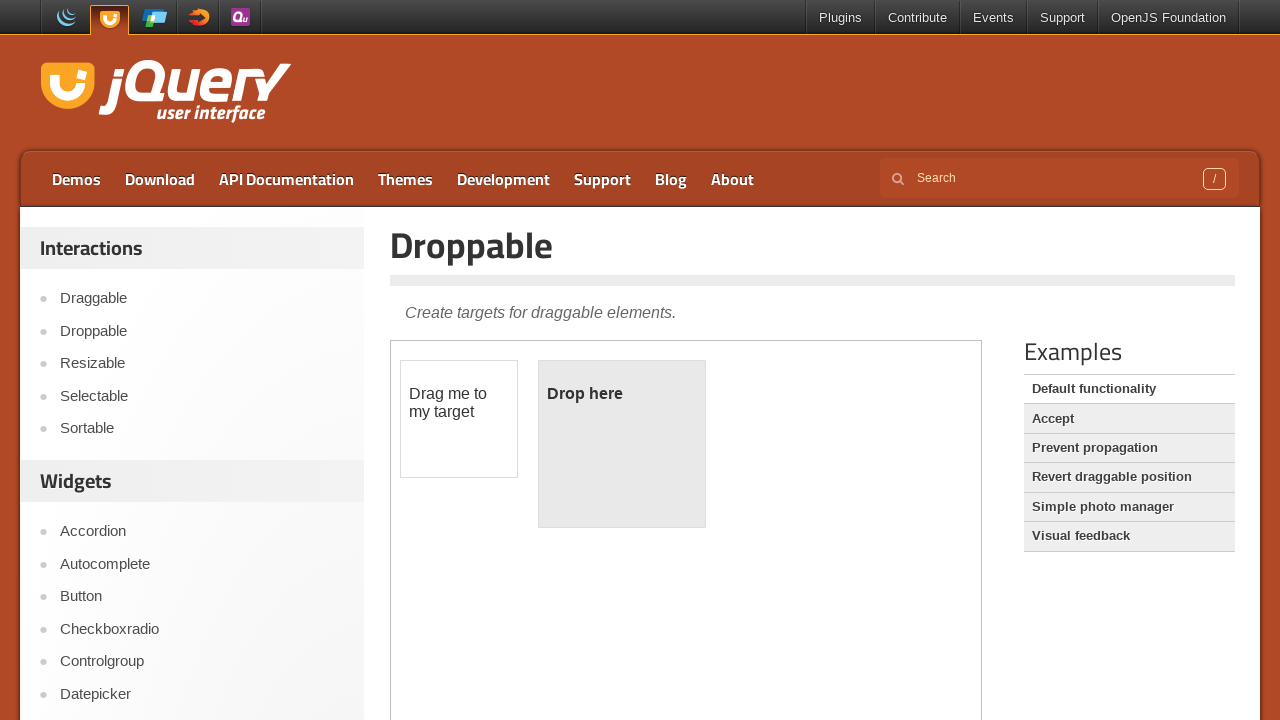

Located the droppable target element with id 'droppable'
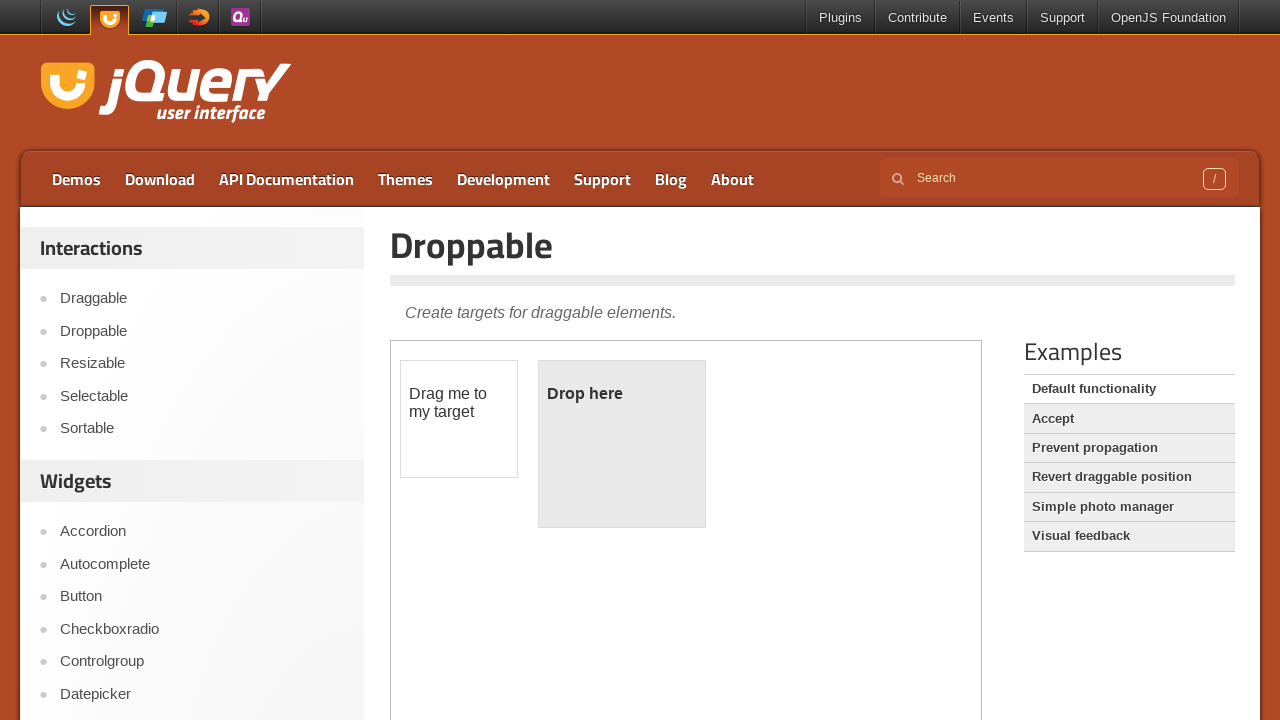

Successfully dragged the draggable element to the droppable target at (622, 444)
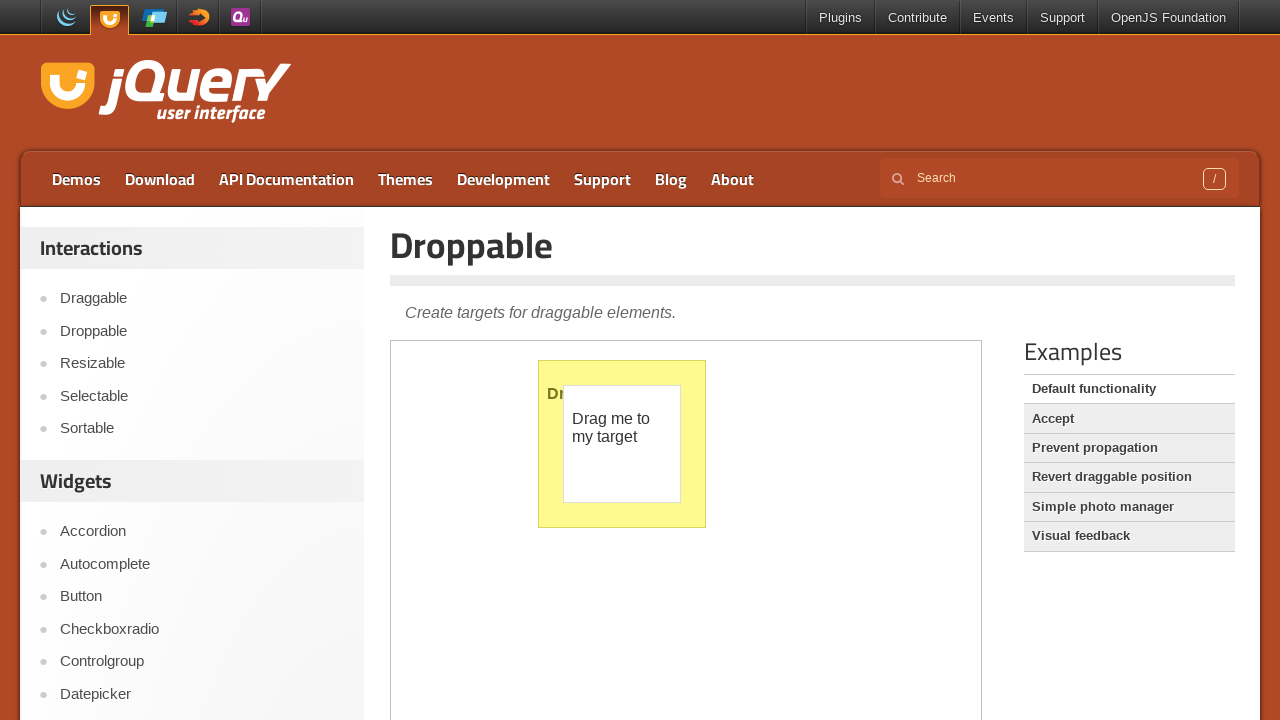

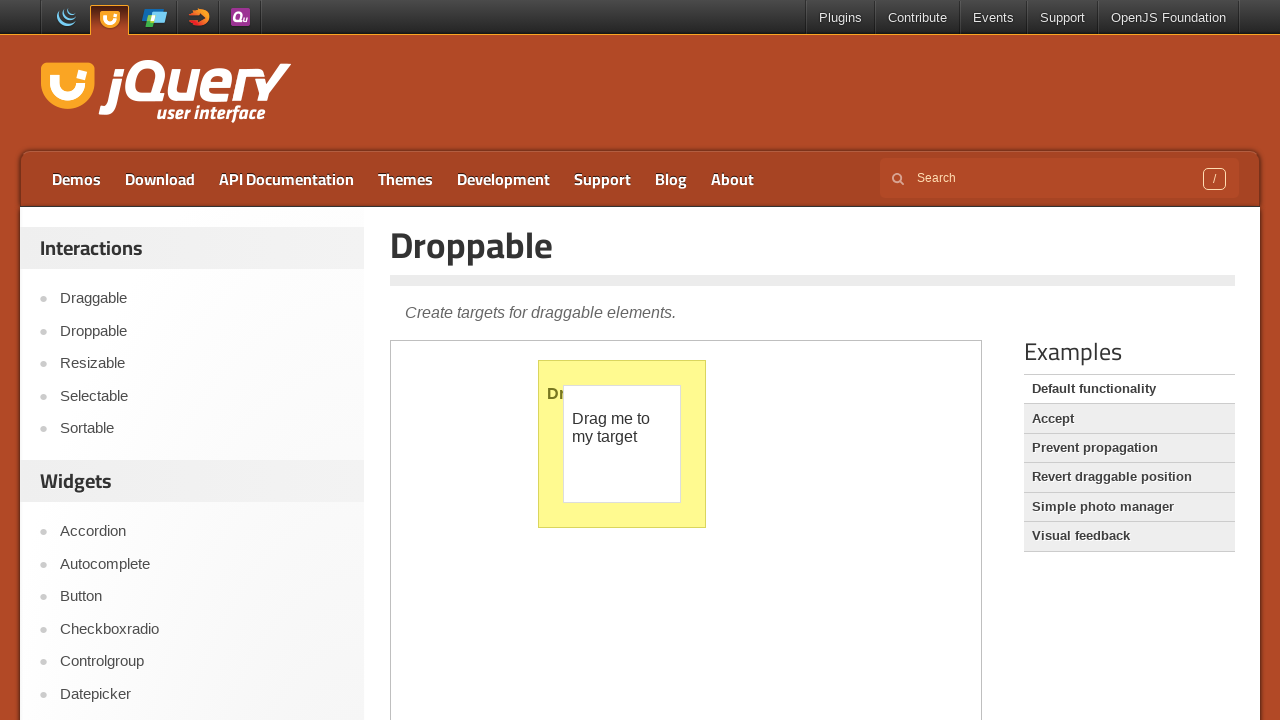